Tests checkbox functionality by selecting both checkboxes if not already selected and verifying they are checked

Starting URL: https://the-internet.herokuapp.com/checkboxes

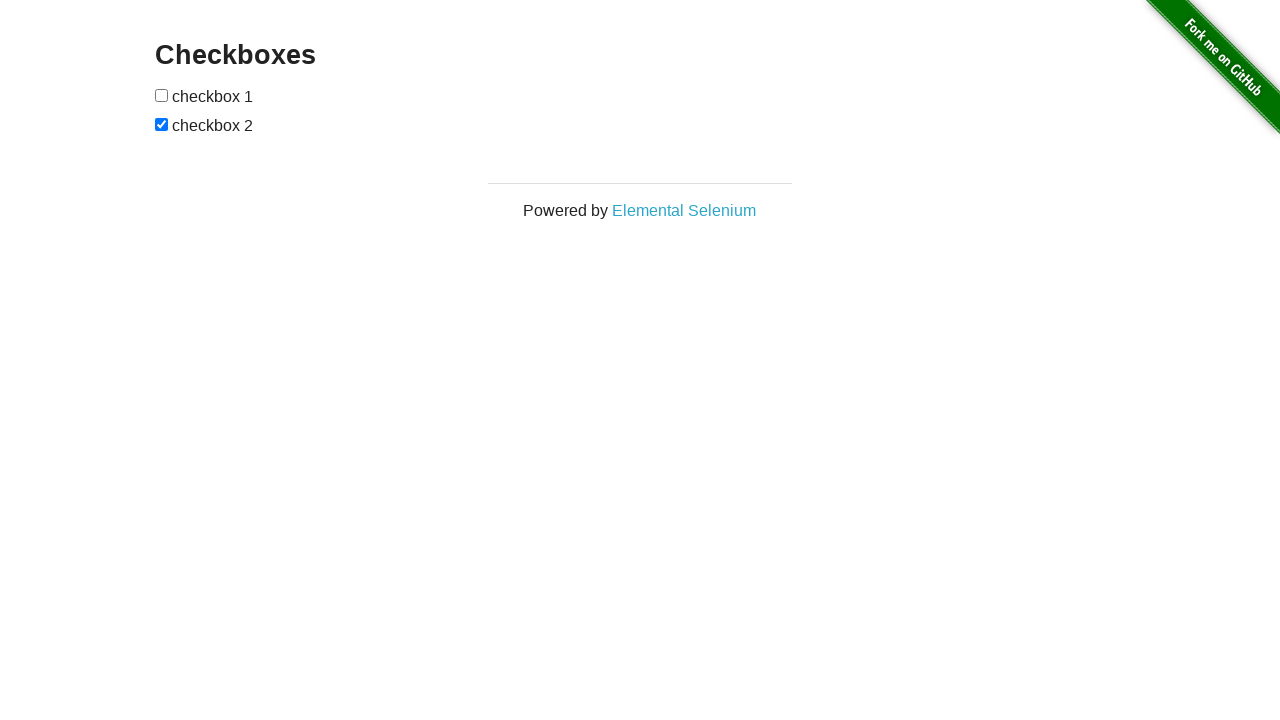

Located first checkbox element
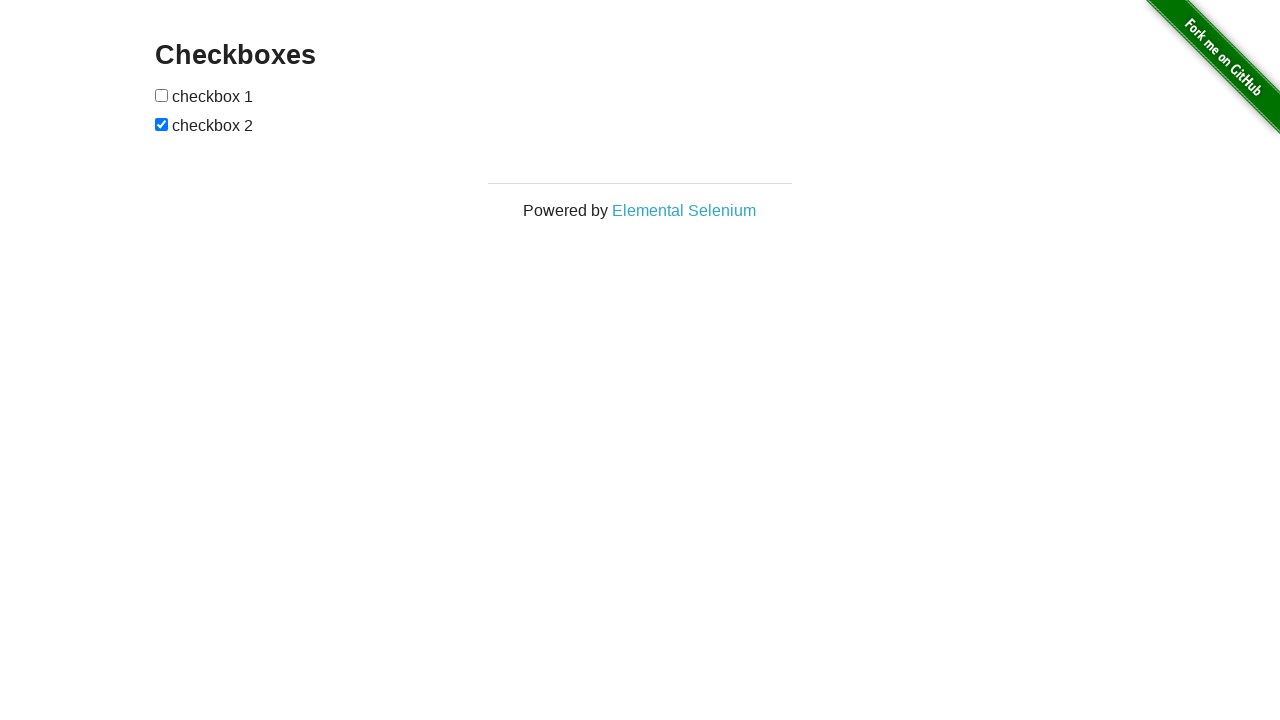

Checked if first checkbox is selected
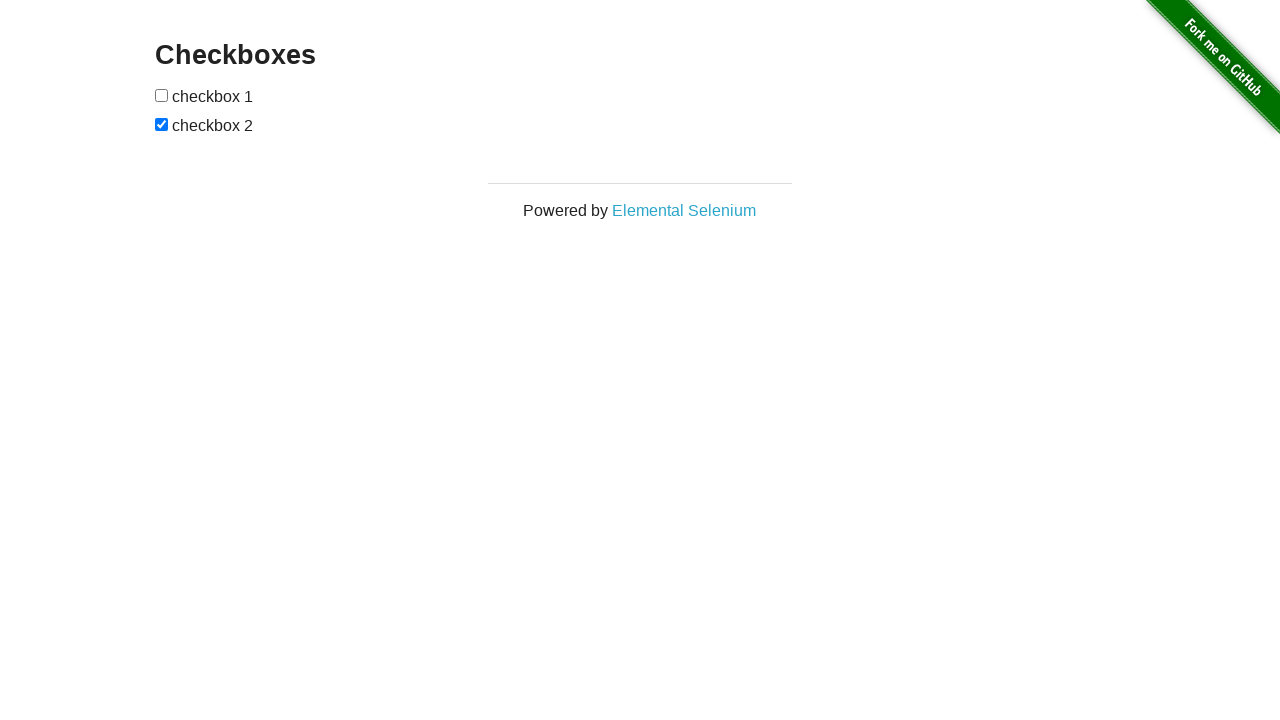

Clicked first checkbox to select it at (162, 95) on xpath=//input[@type='checkbox'] >> nth=0
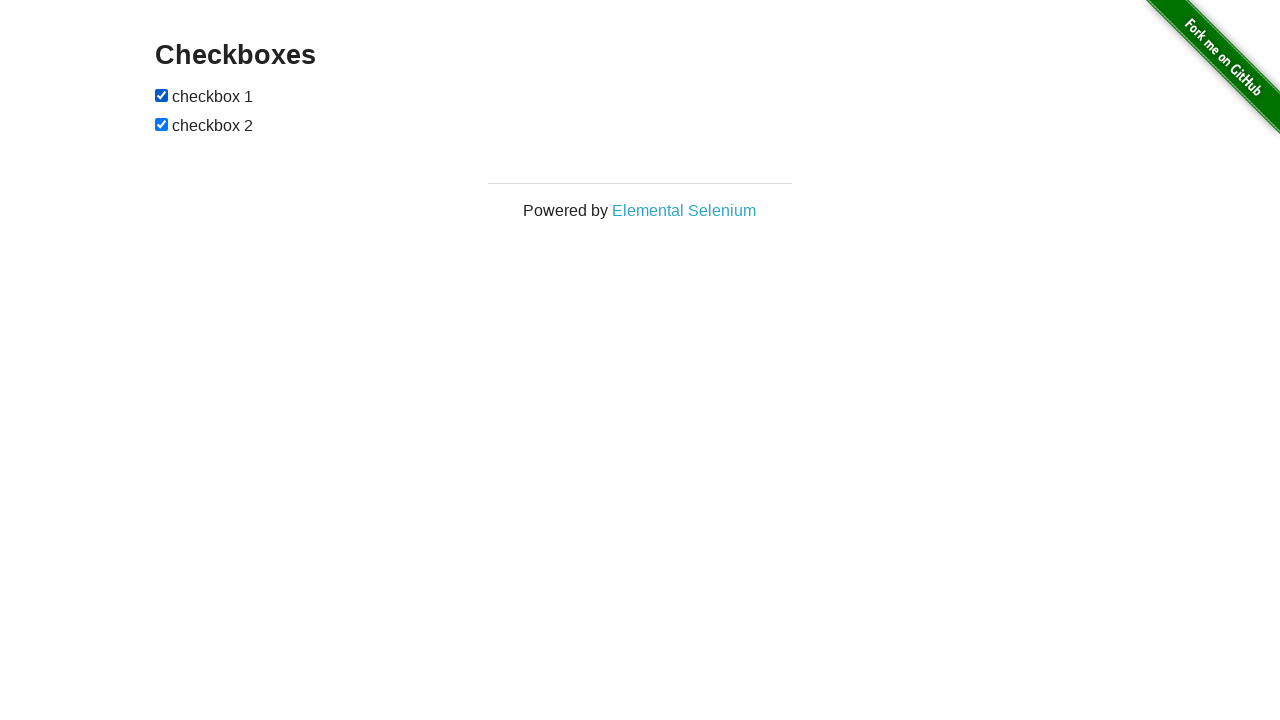

Located second checkbox element
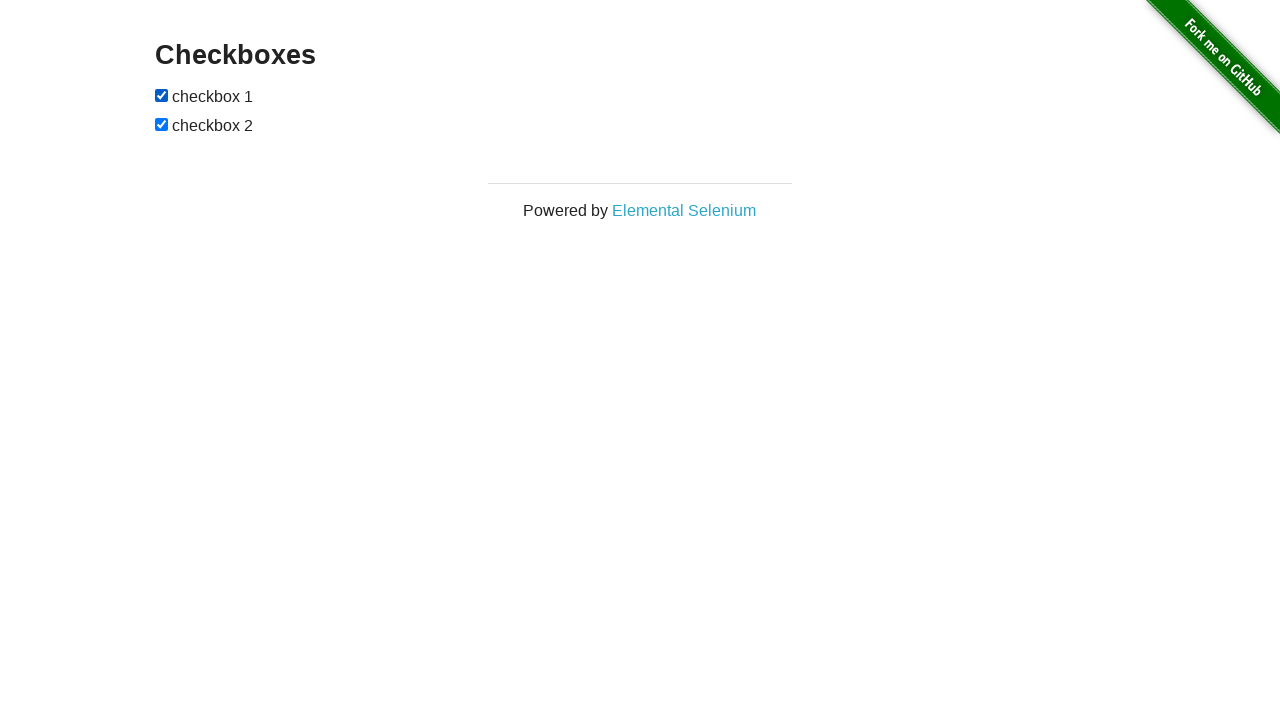

Second checkbox is already selected
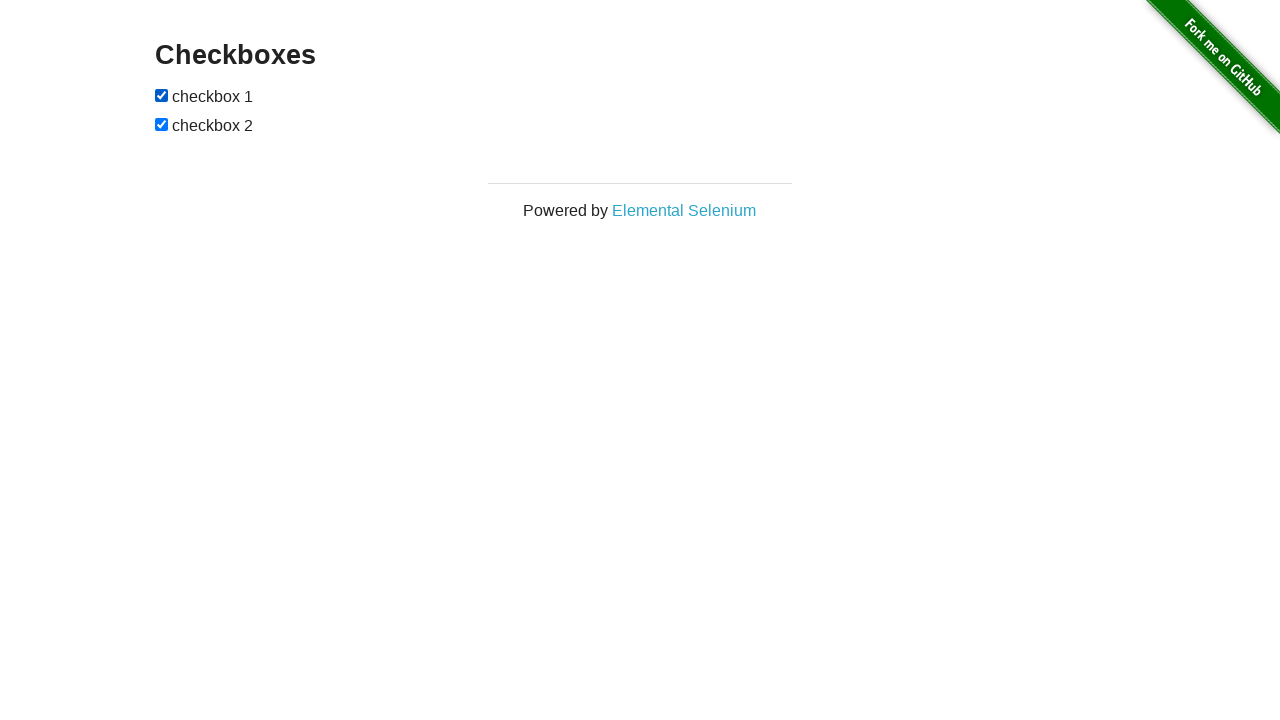

Verified first checkbox is checked
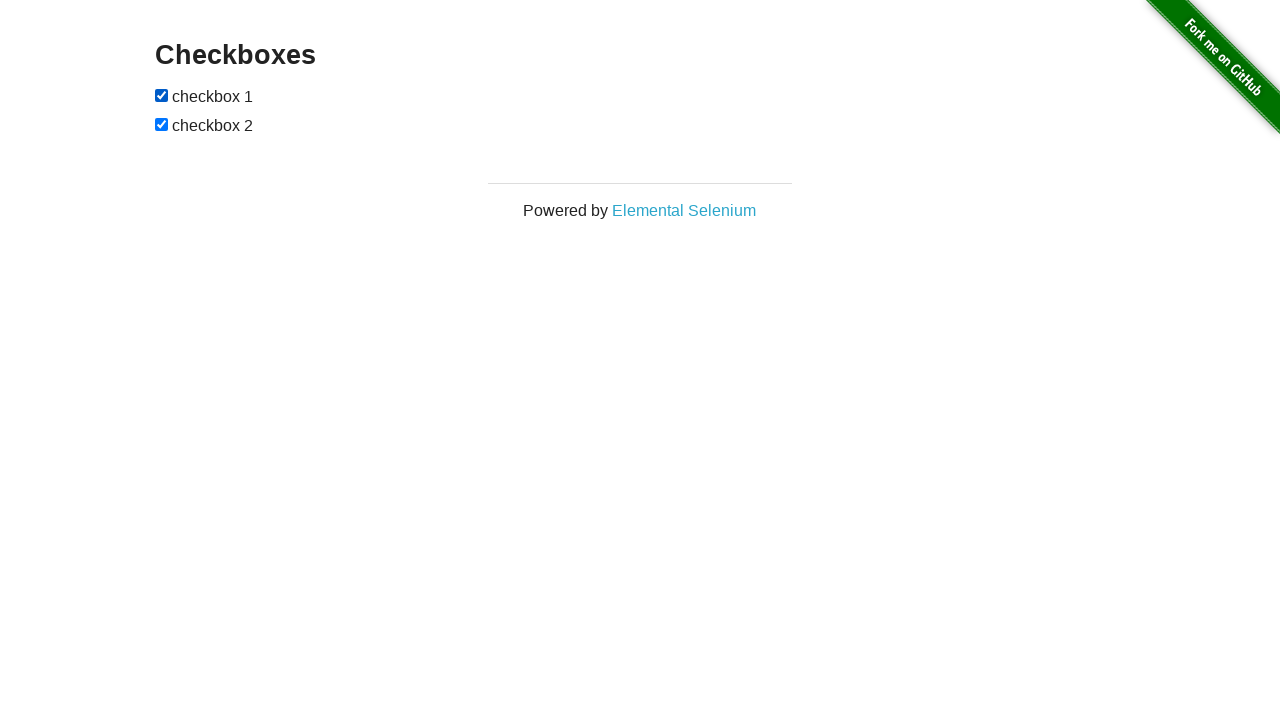

Verified second checkbox is checked
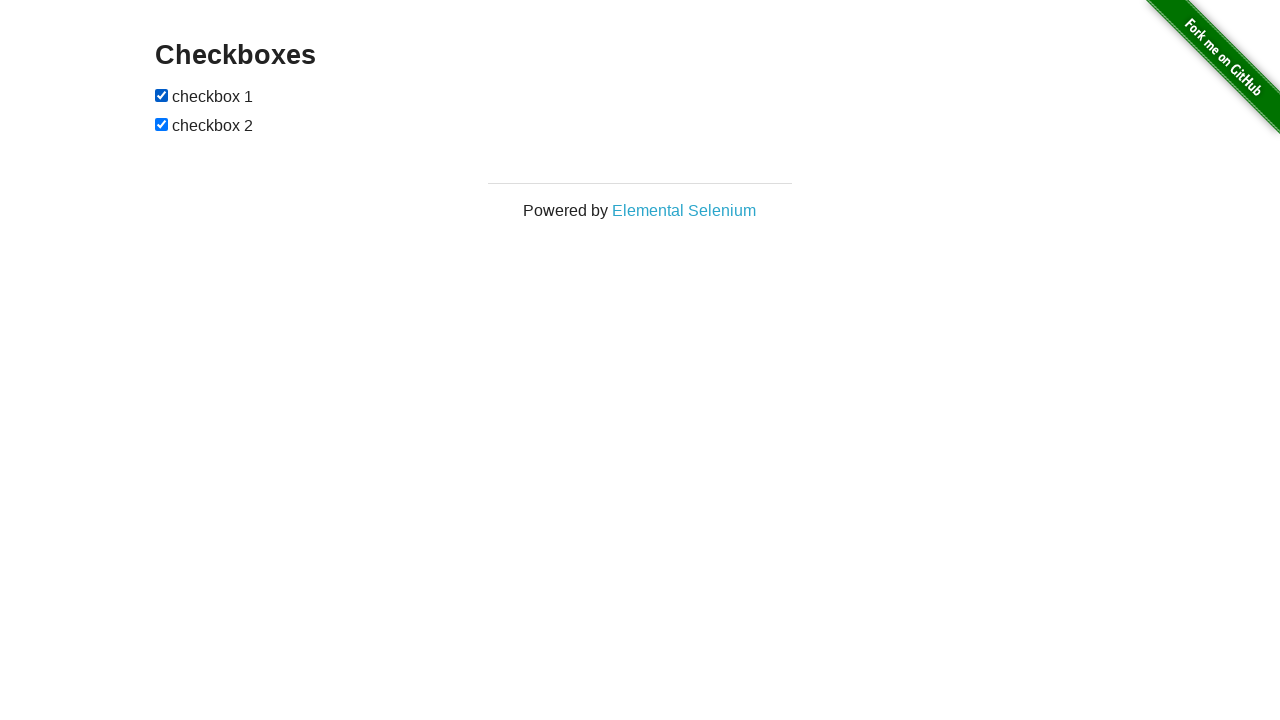

Located all checkbox elements
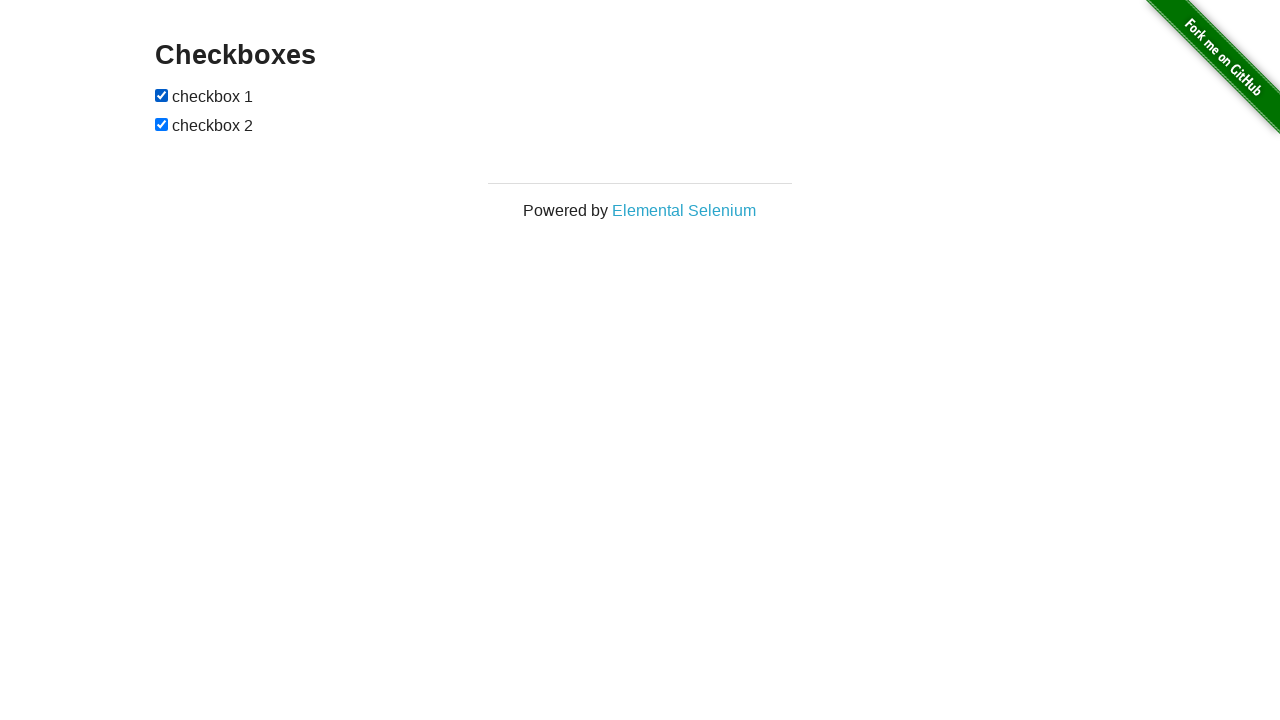

Got total checkbox count: 2
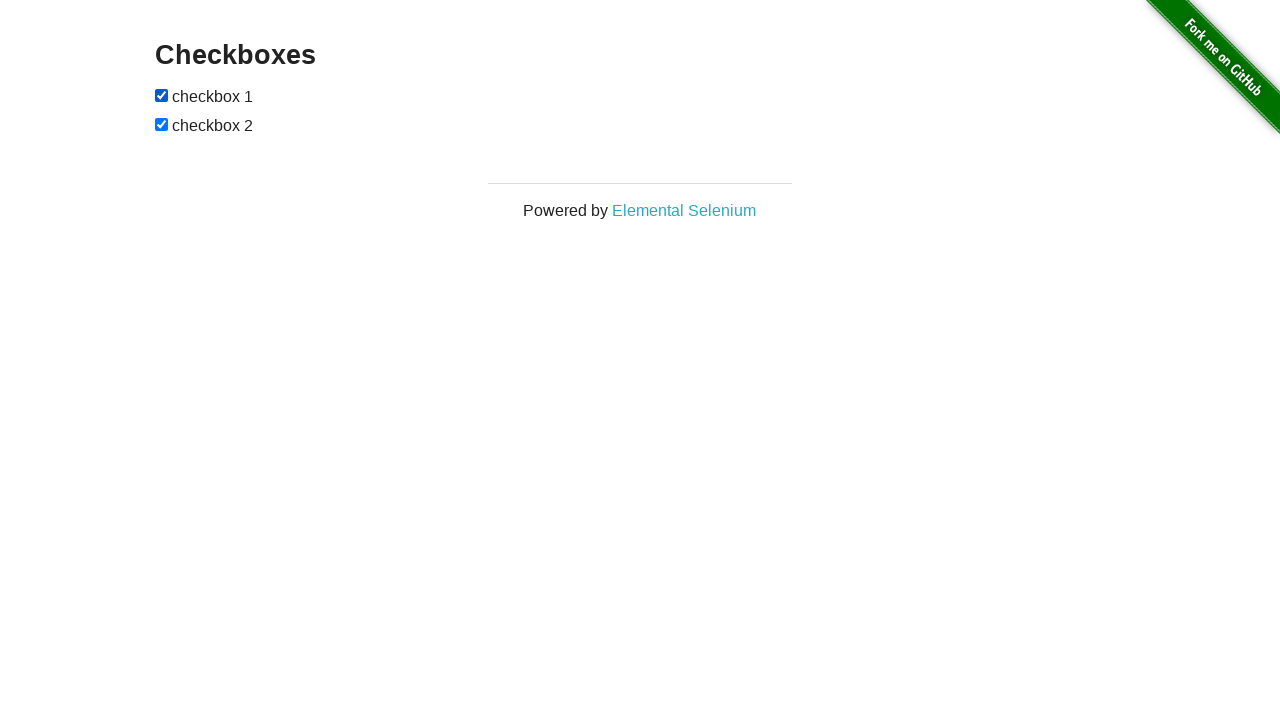

Verified checkbox 1 is checked
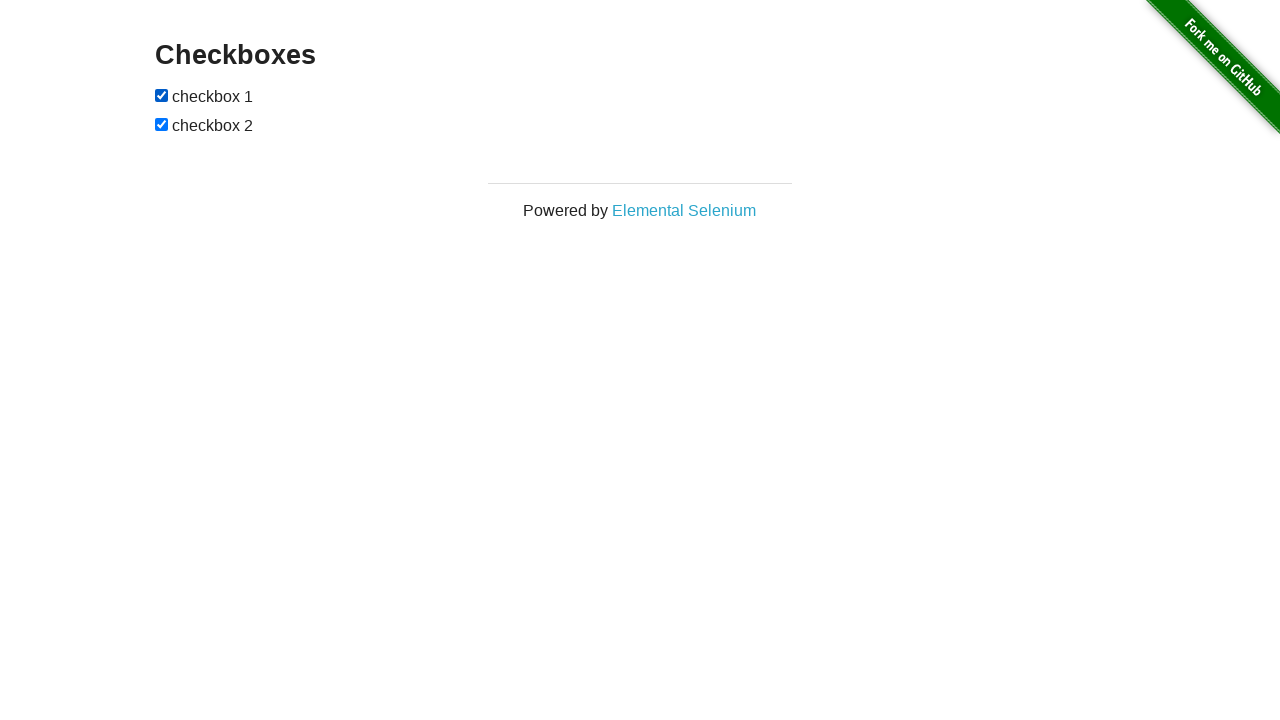

Verified checkbox 2 is checked
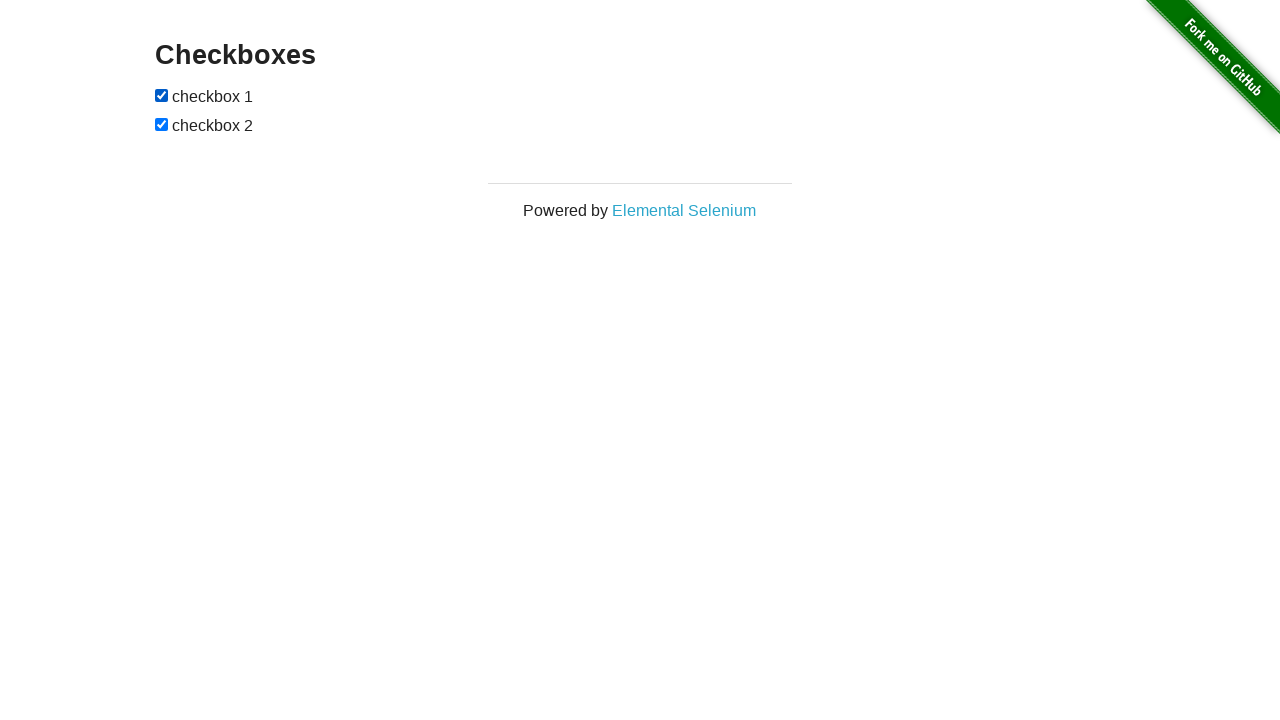

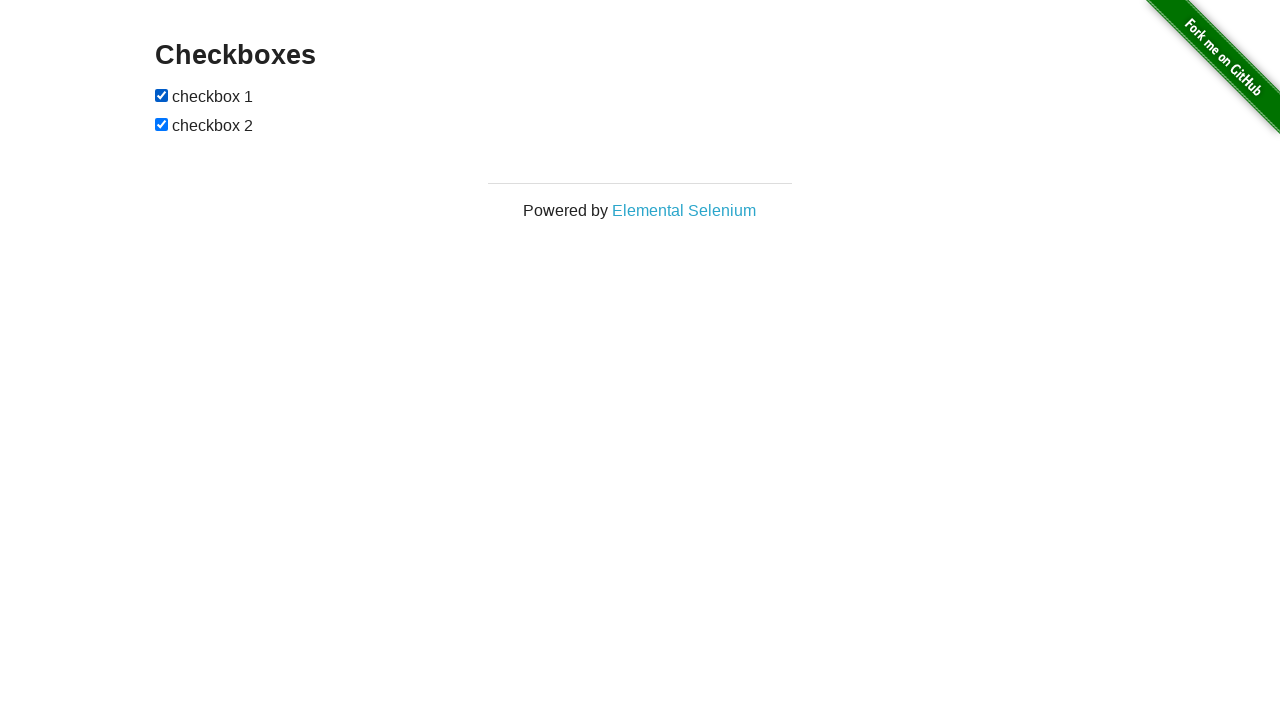